Tests iframe interaction on Rediff website by switching to money iframe, reading NSE index value, then switching back to main page and clicking Enterprise Email link

Starting URL: https://www.rediff.com/

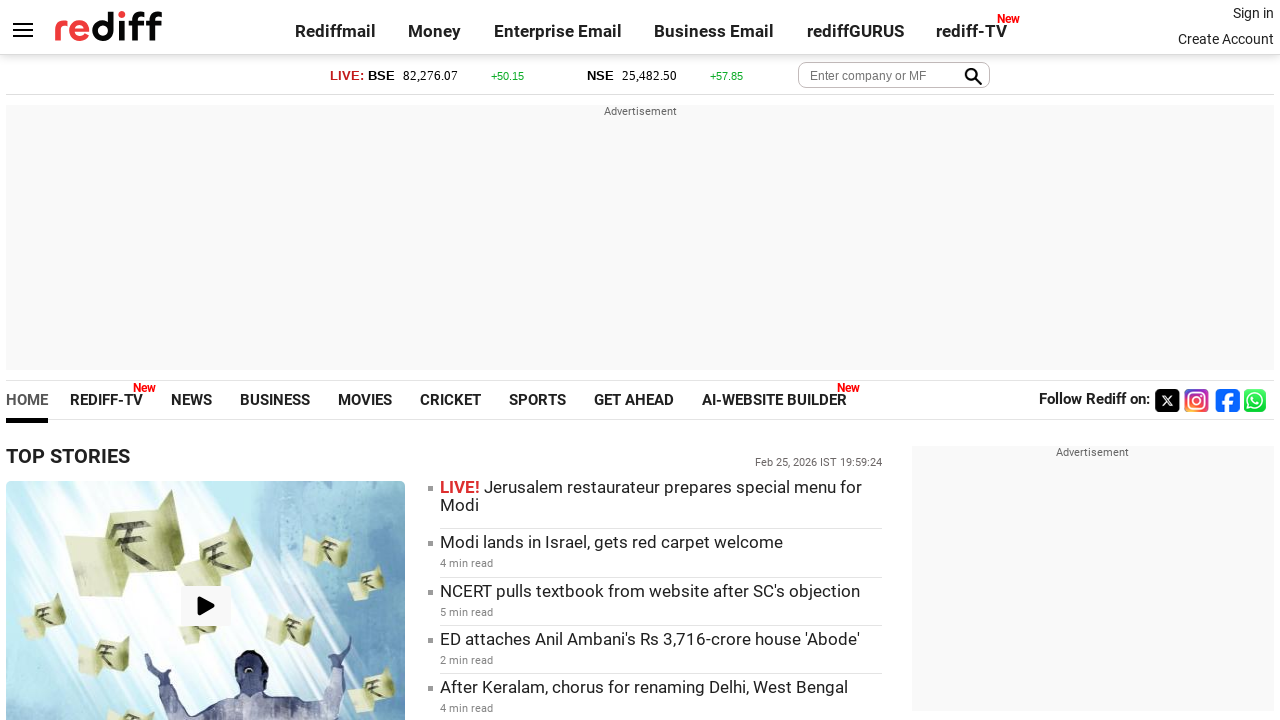

Switched to money iframe
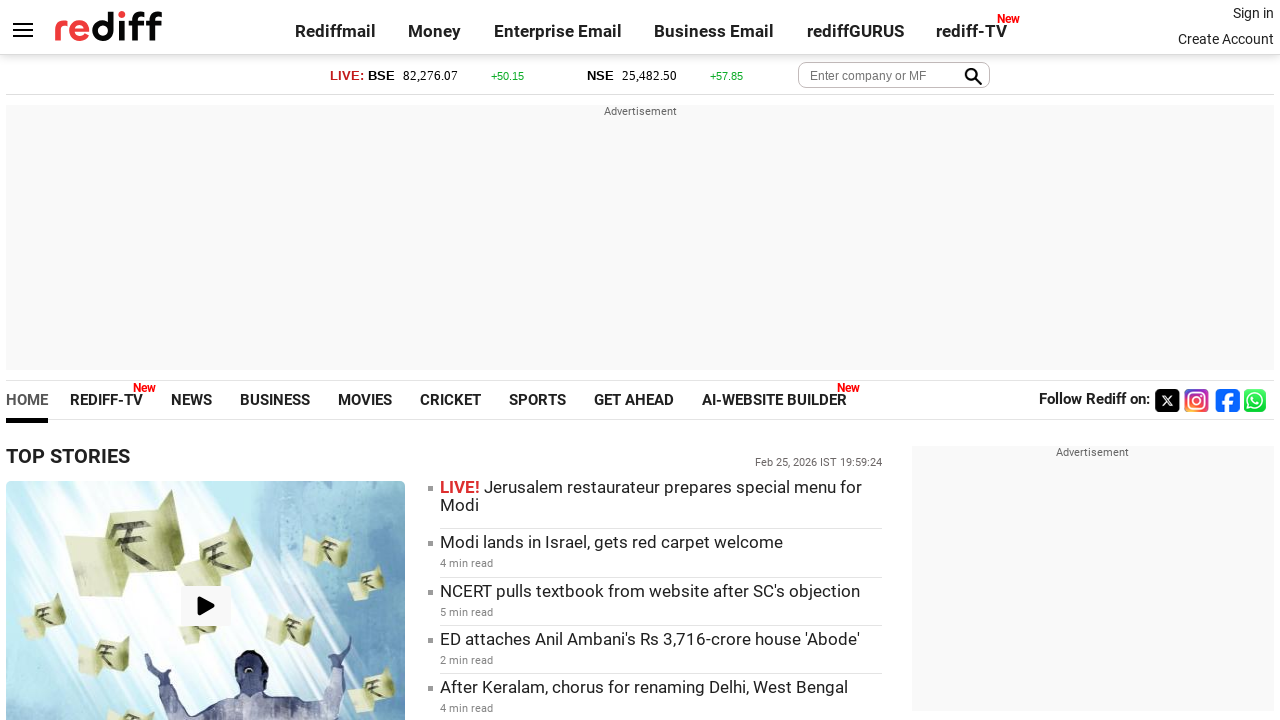

Read NSE Index value: 25,482.50
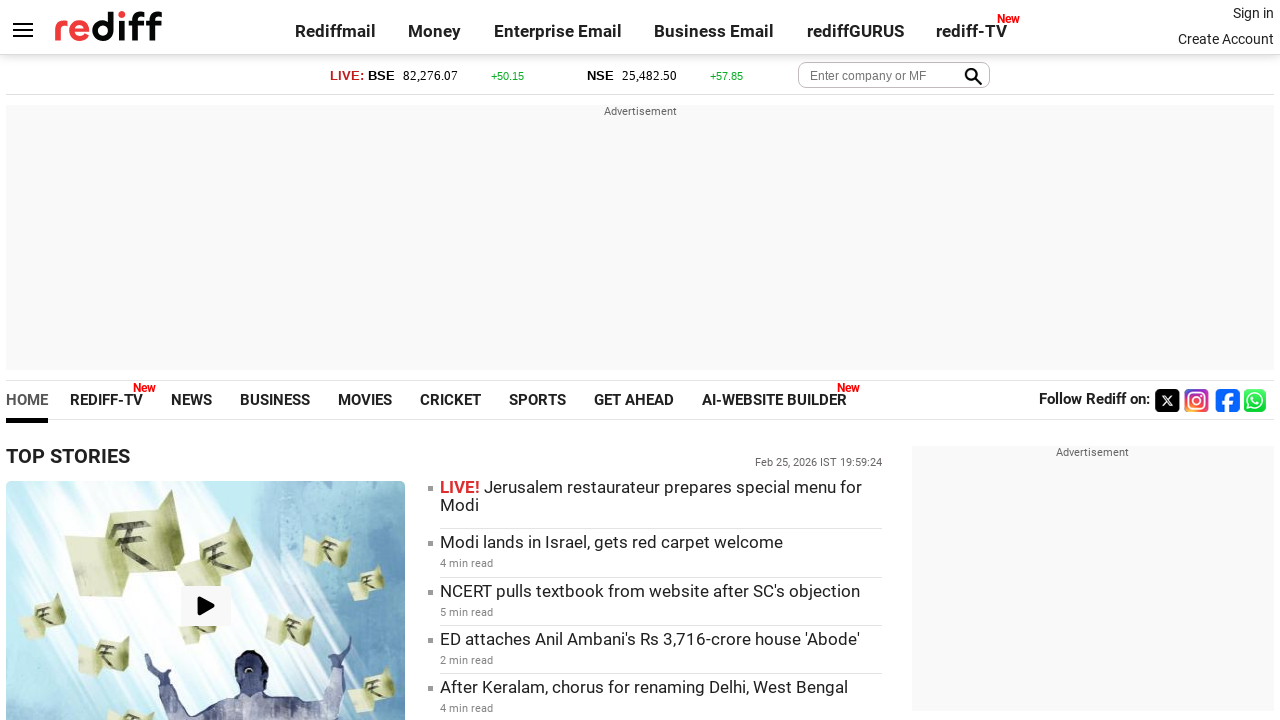

Clicked Enterprise Email link on main page at (558, 31) on text=Enterprise Email
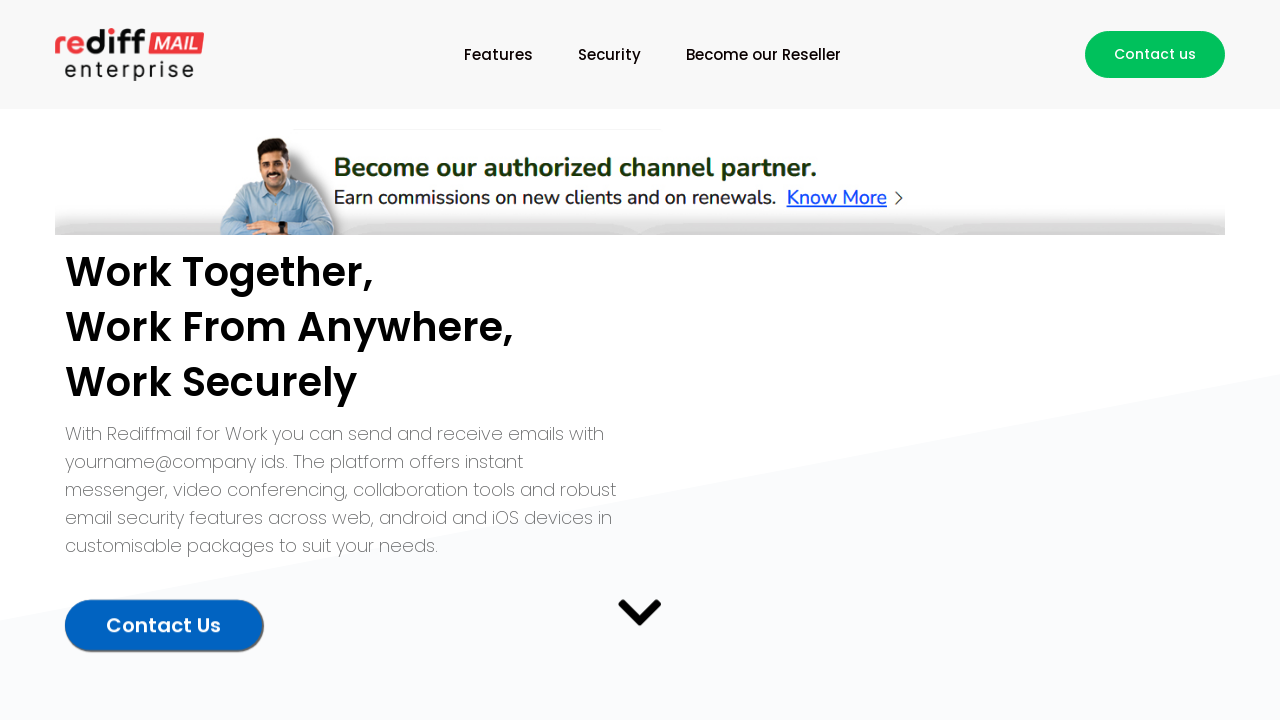

Waited 2 seconds for page navigation
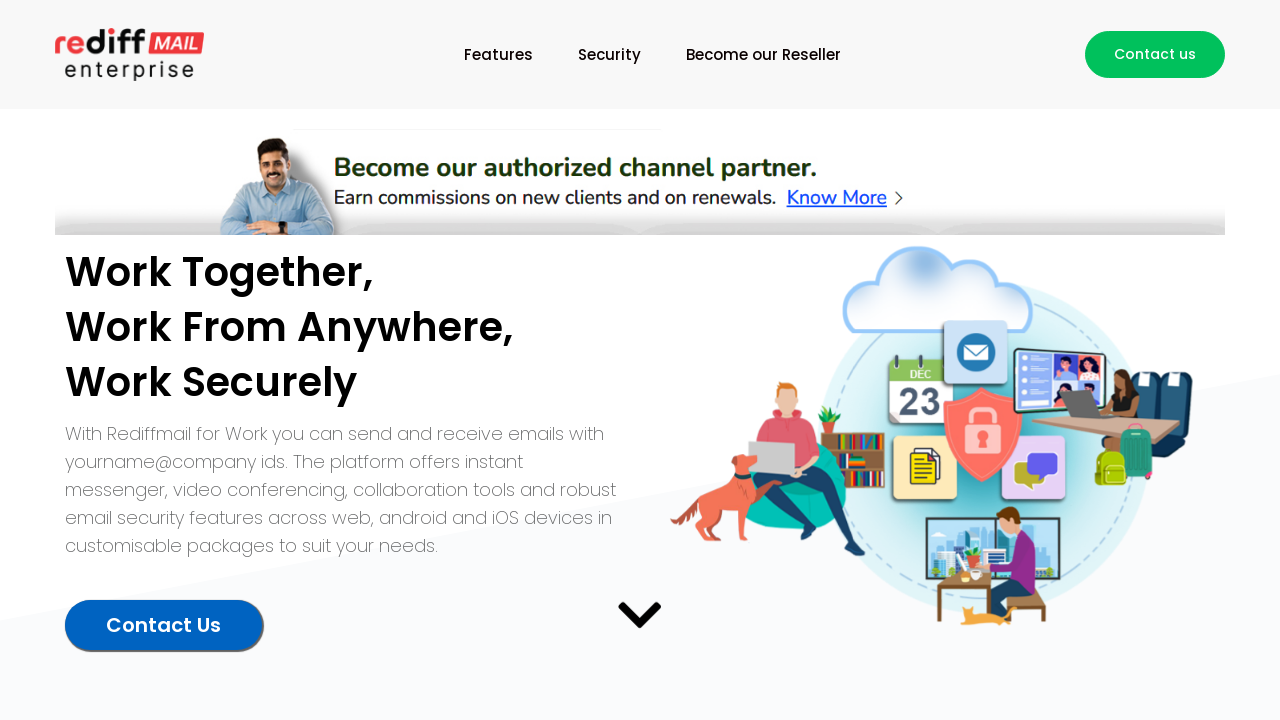

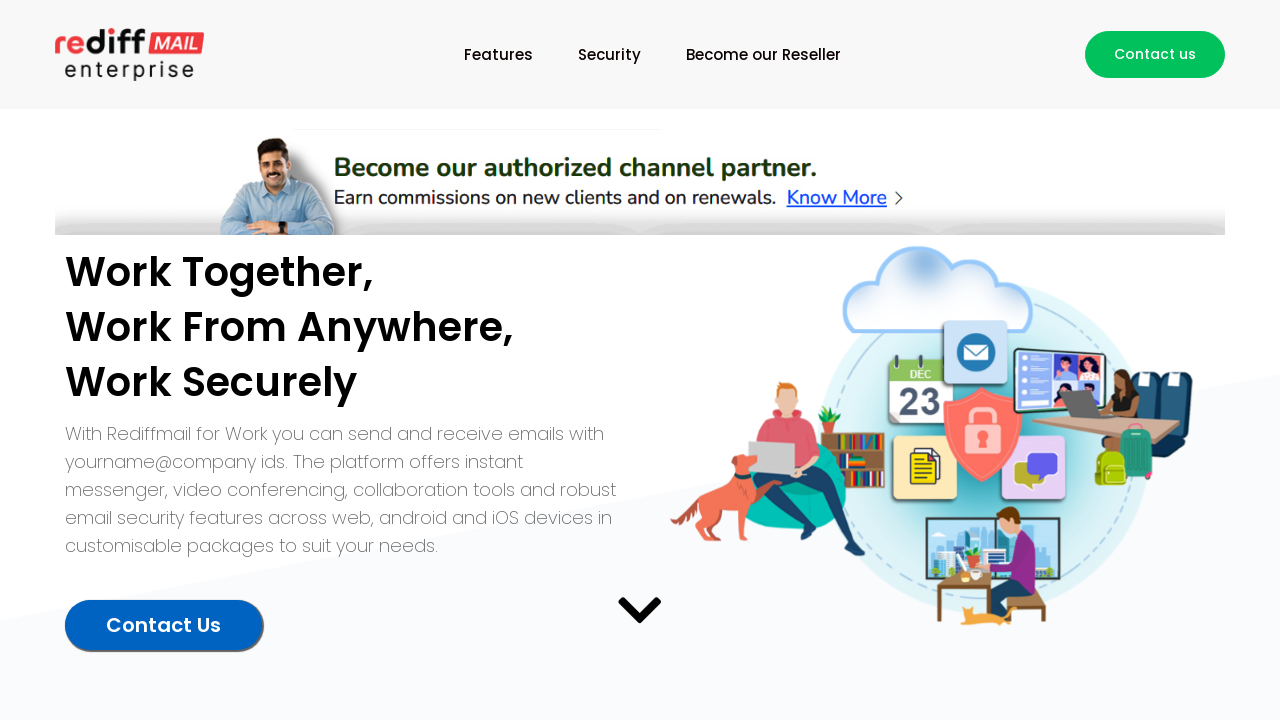